Tests double-click functionality on W3Schools by entering text in a field and double-clicking a button to copy the text to another field

Starting URL: https://www.w3schools.com/tags/tryit.asp?filename=tryhtml5_ev_ondblclick3

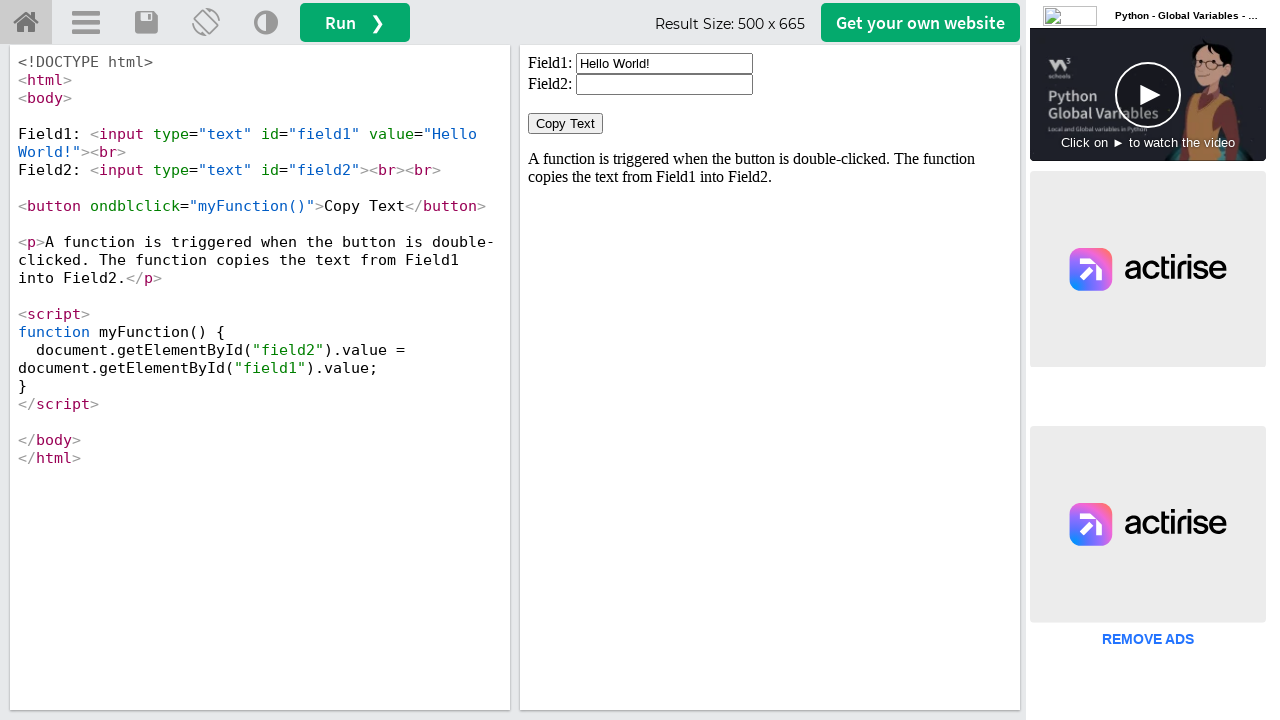

Located iframe containing the test content
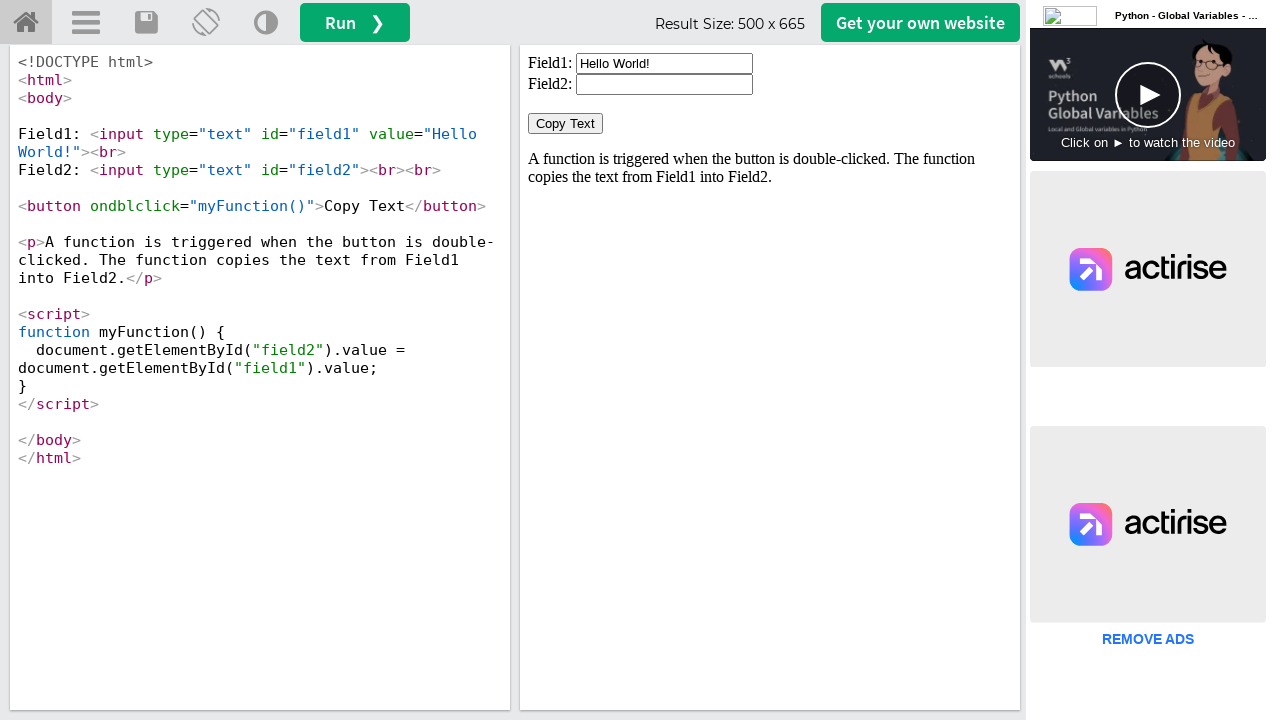

Cleared the first input field on #iframeResult >> internal:control=enter-frame >> input#field1
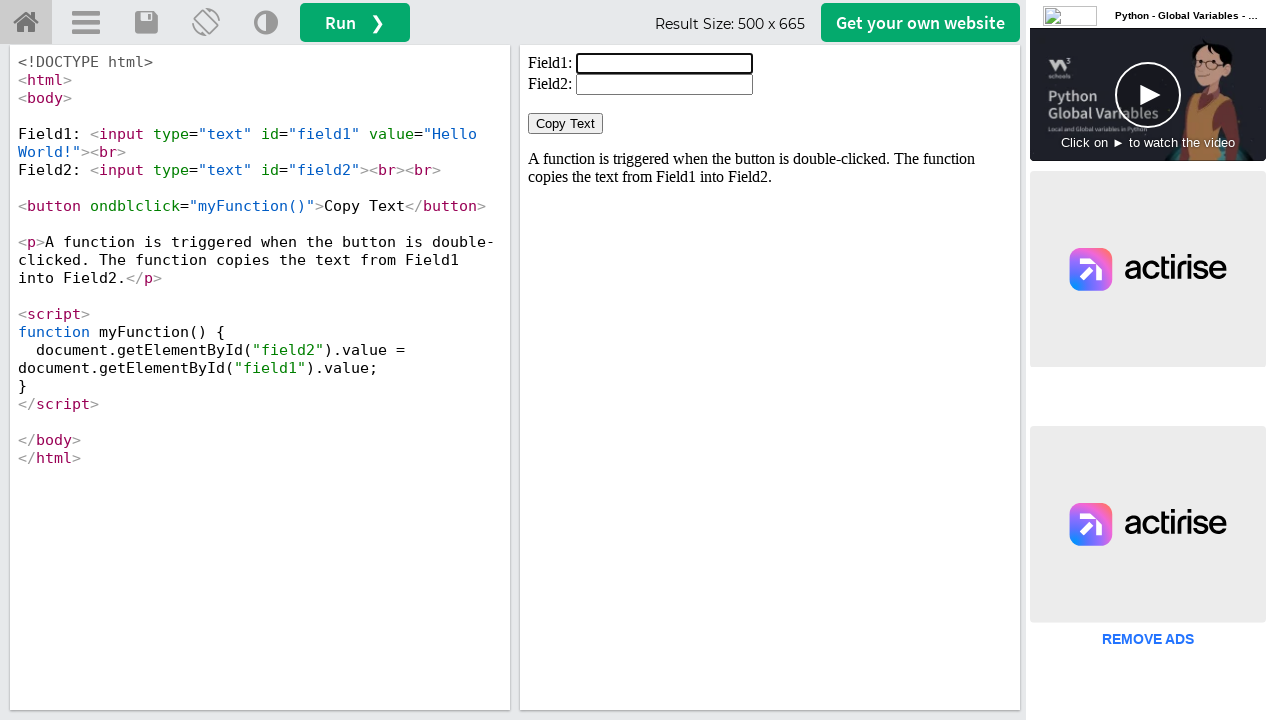

Filled first input field with 'Welcome' on #iframeResult >> internal:control=enter-frame >> input#field1
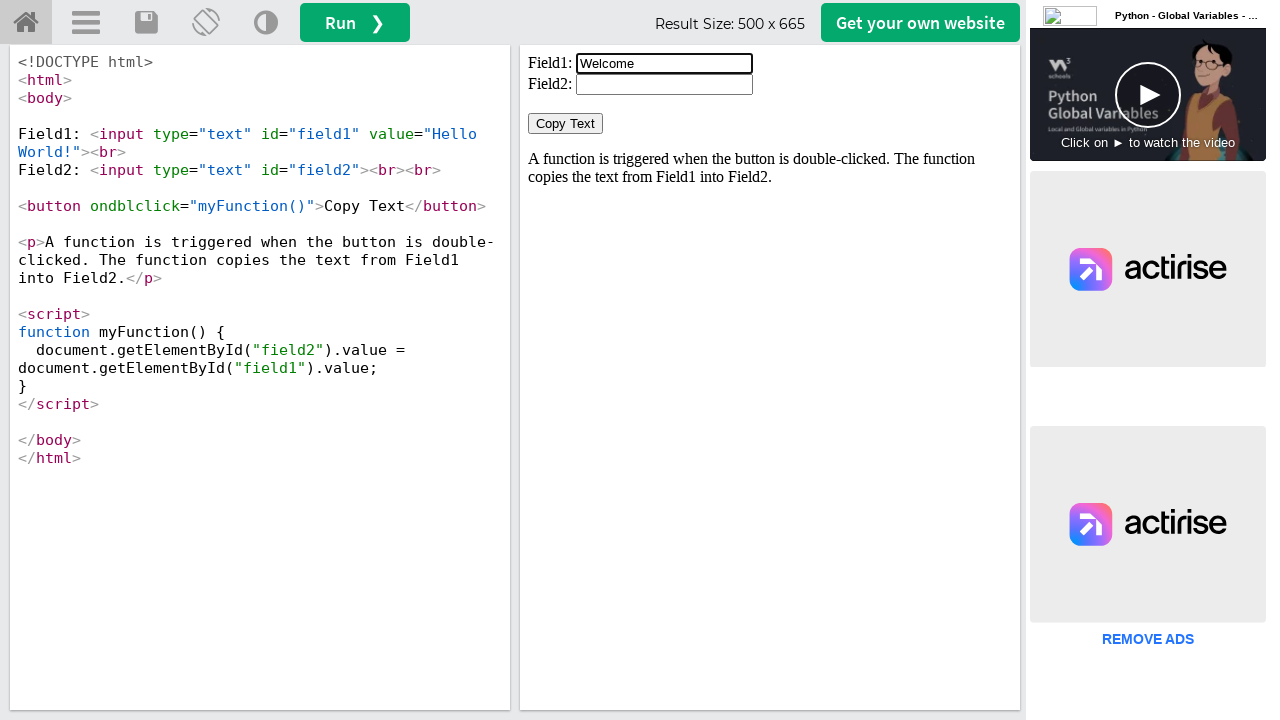

Double-clicked the 'Copy Text' button at (566, 124) on #iframeResult >> internal:control=enter-frame >> button:has-text('Copy Text')
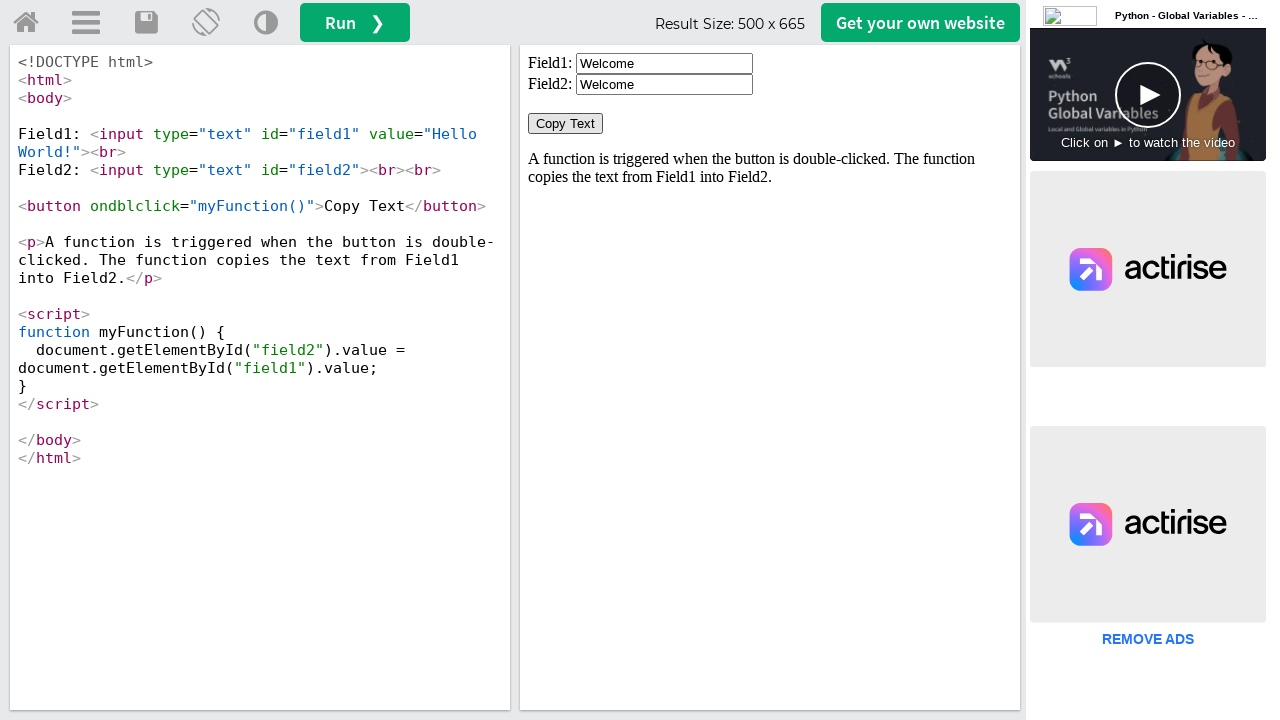

Waited for the double-click action to complete
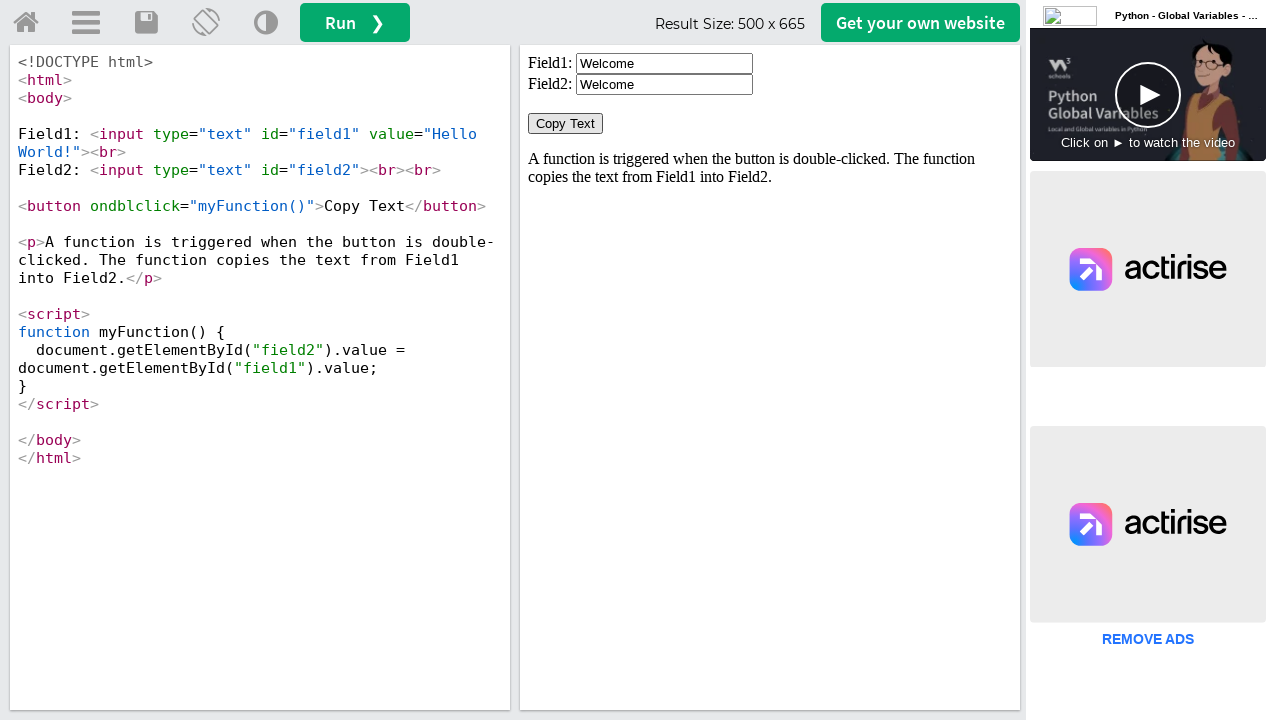

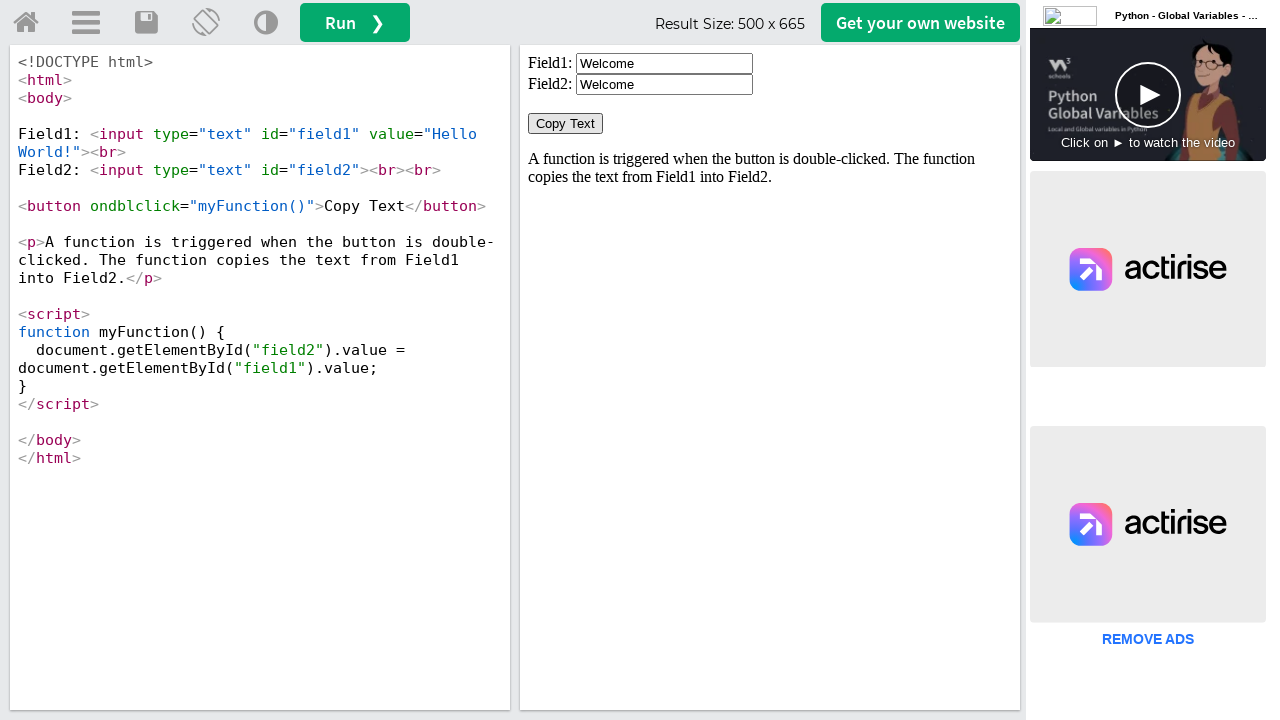